Tests handling a JavaScript prompt dialog by dismissing it (clicking Cancel)

Starting URL: https://the-internet.herokuapp.com/javascript_alerts

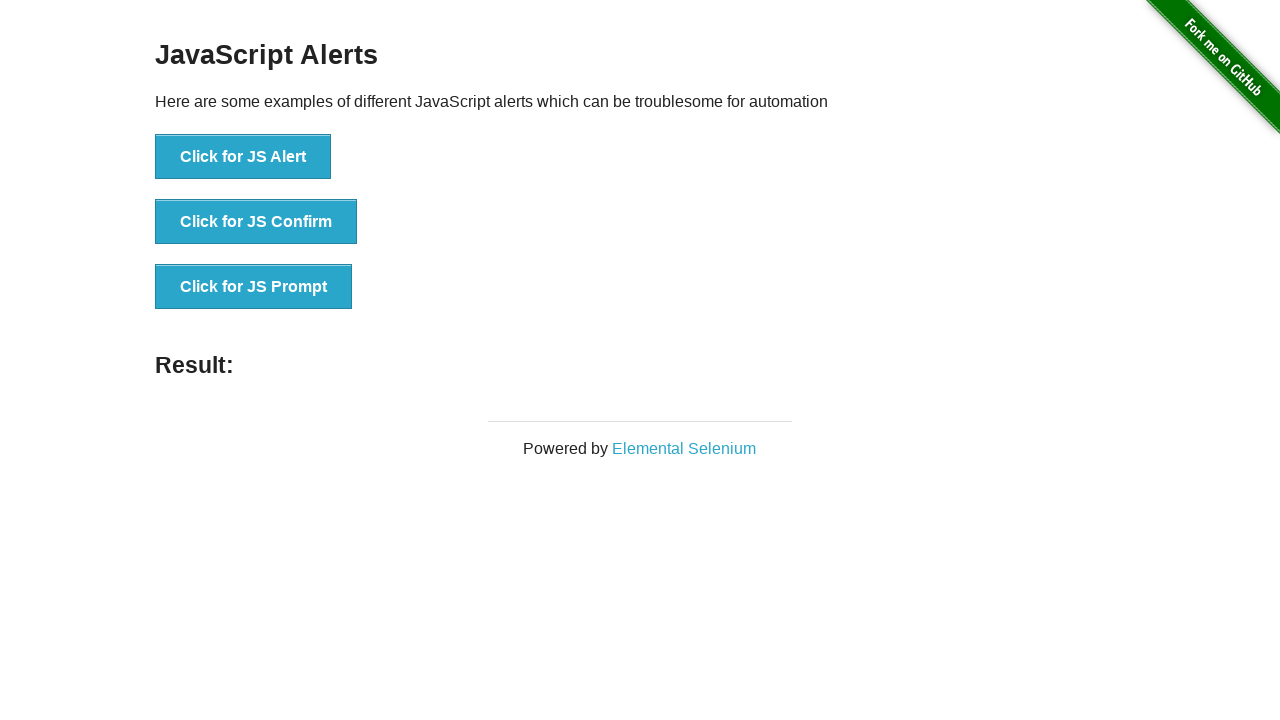

Set up dialog handler to dismiss prompt dialogs
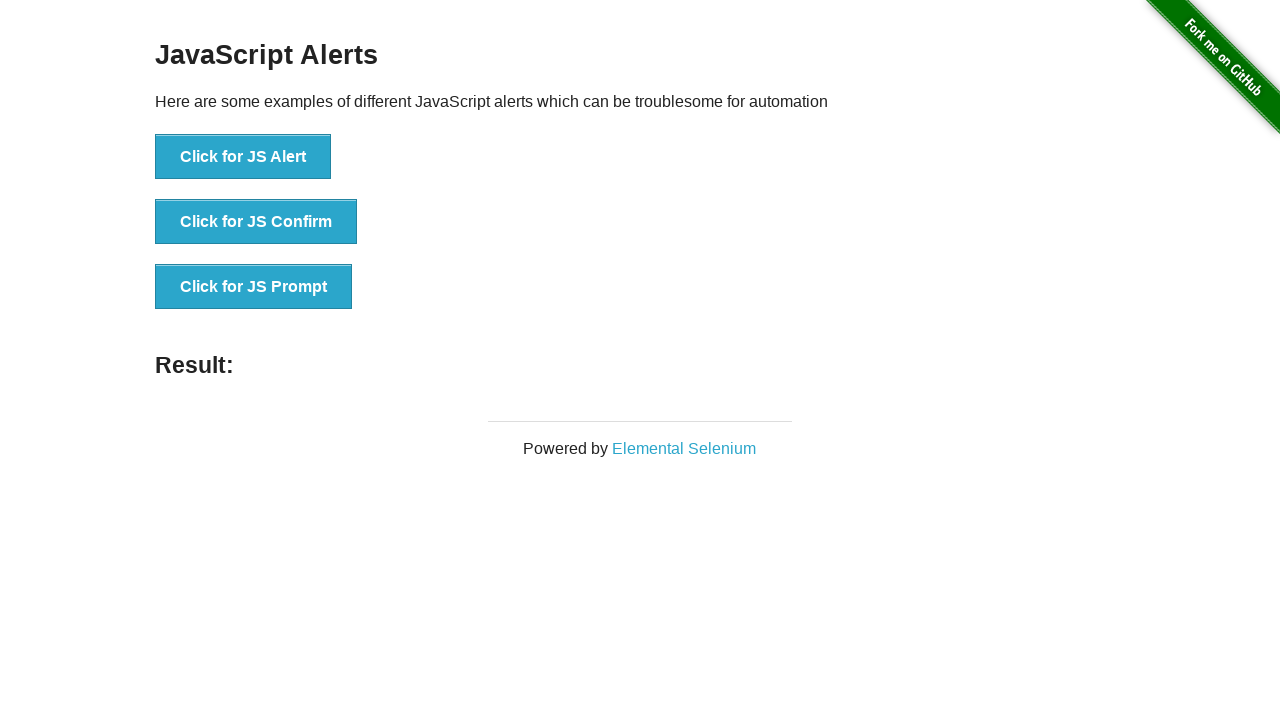

Clicked 'Click for JS Prompt' button to trigger JavaScript prompt dialog at (254, 287) on text=Click for JS Prompt
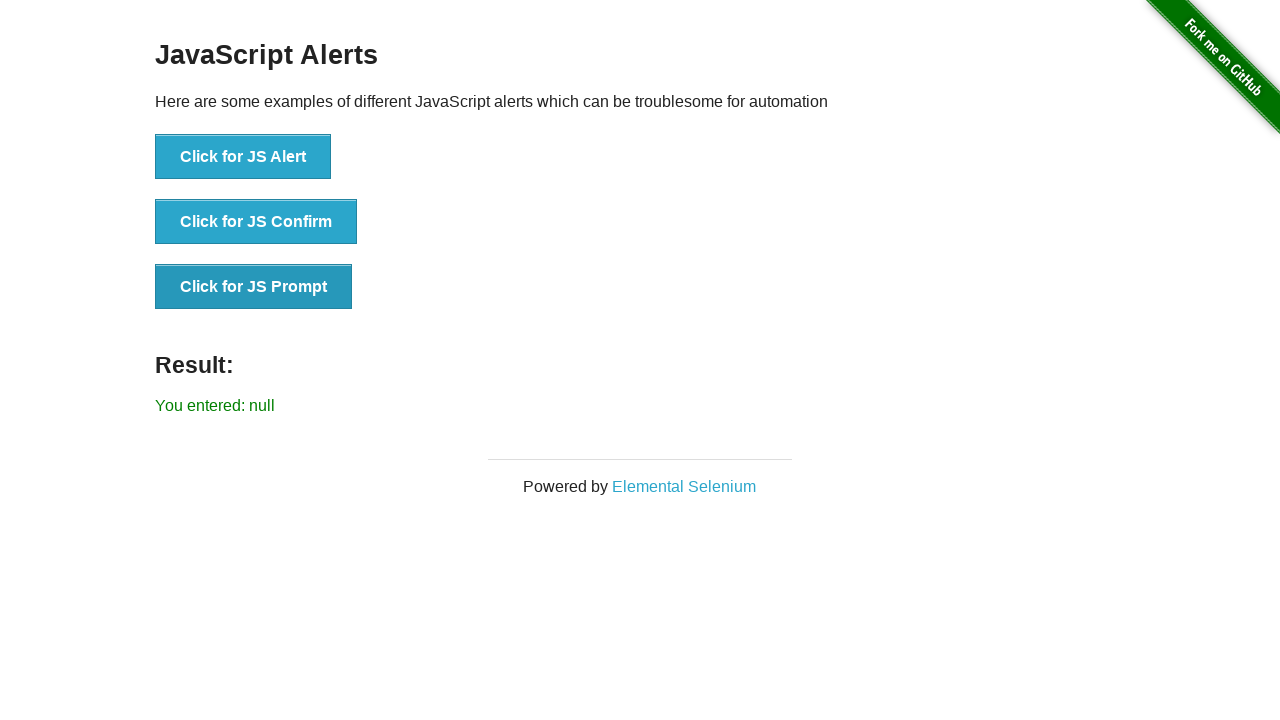

Result element appeared after dismissing prompt dialog
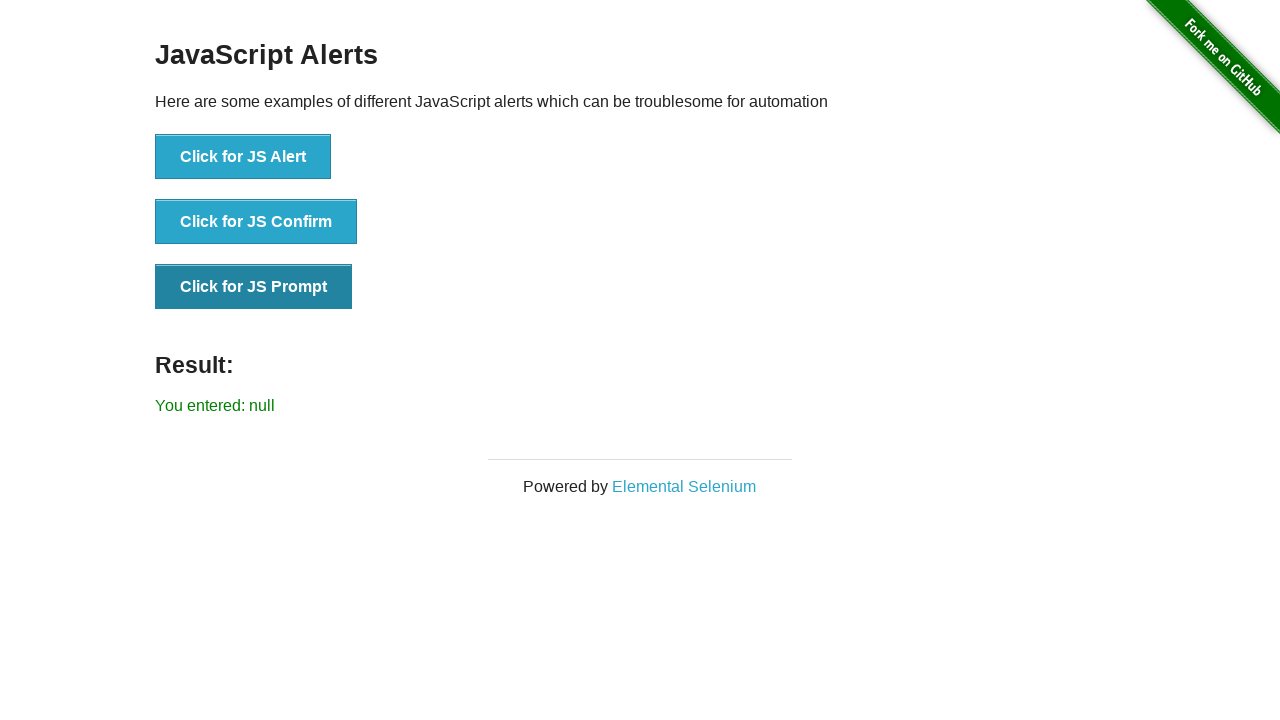

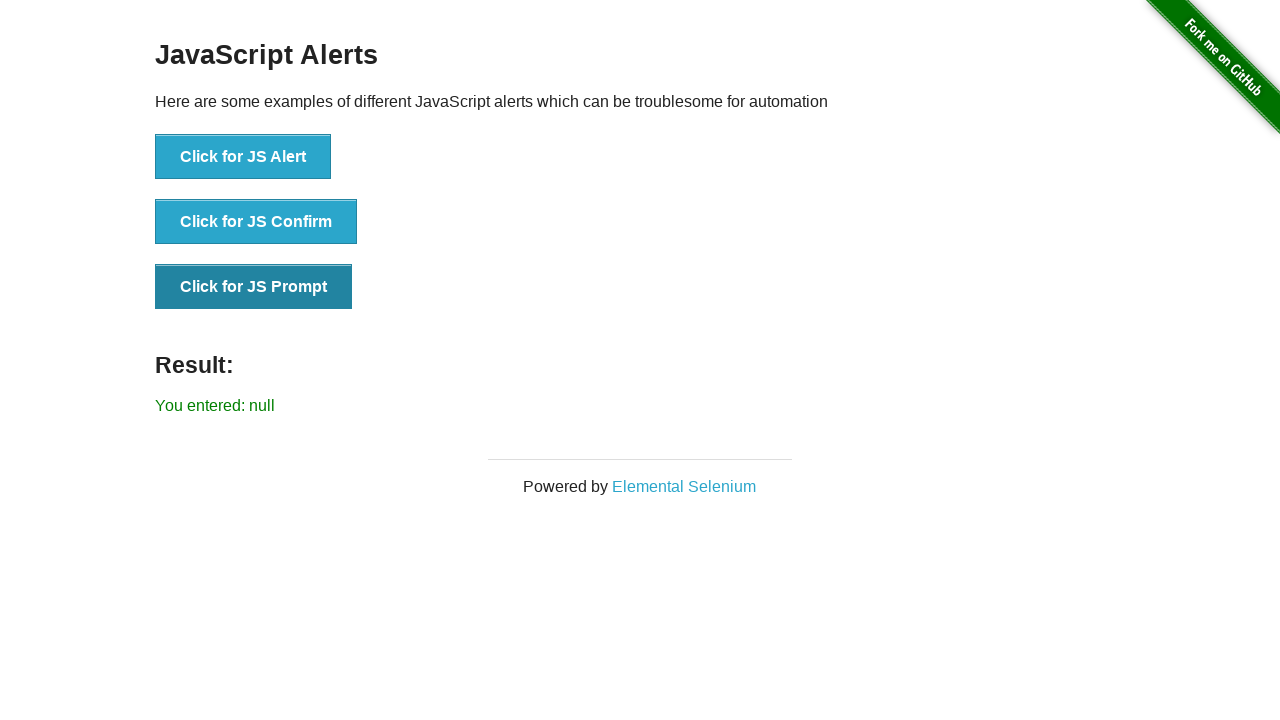